Waits for a specific price condition, clicks a booking button, solves a mathematical problem, and submits the answer

Starting URL: http://suninjuly.github.io/explicit_wait2.html

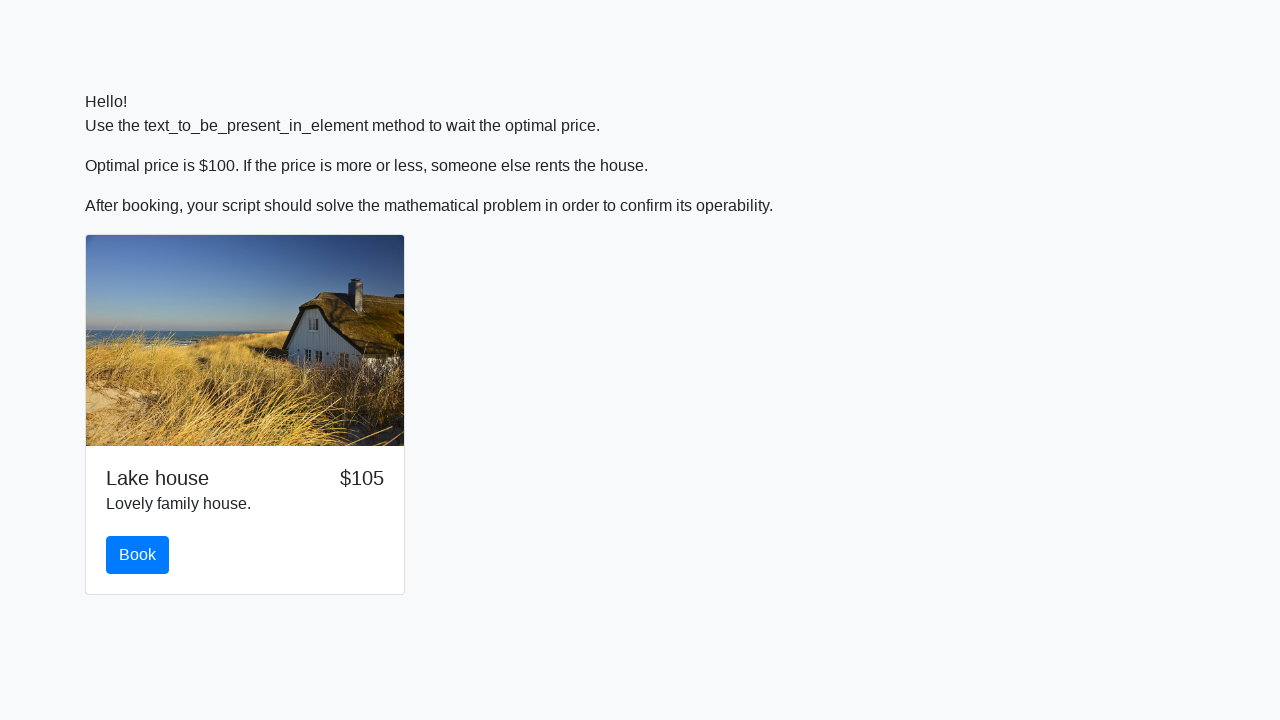

Waited for price to reach $100
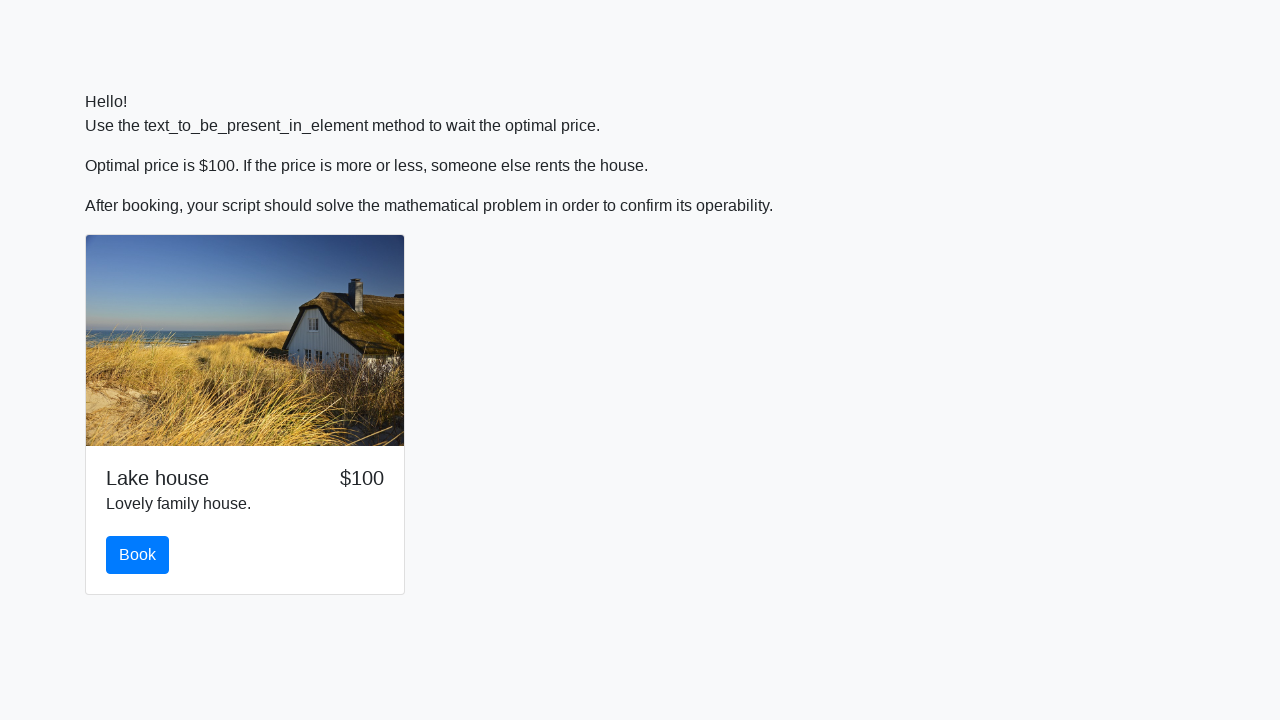

Clicked the book button at (138, 555) on #book
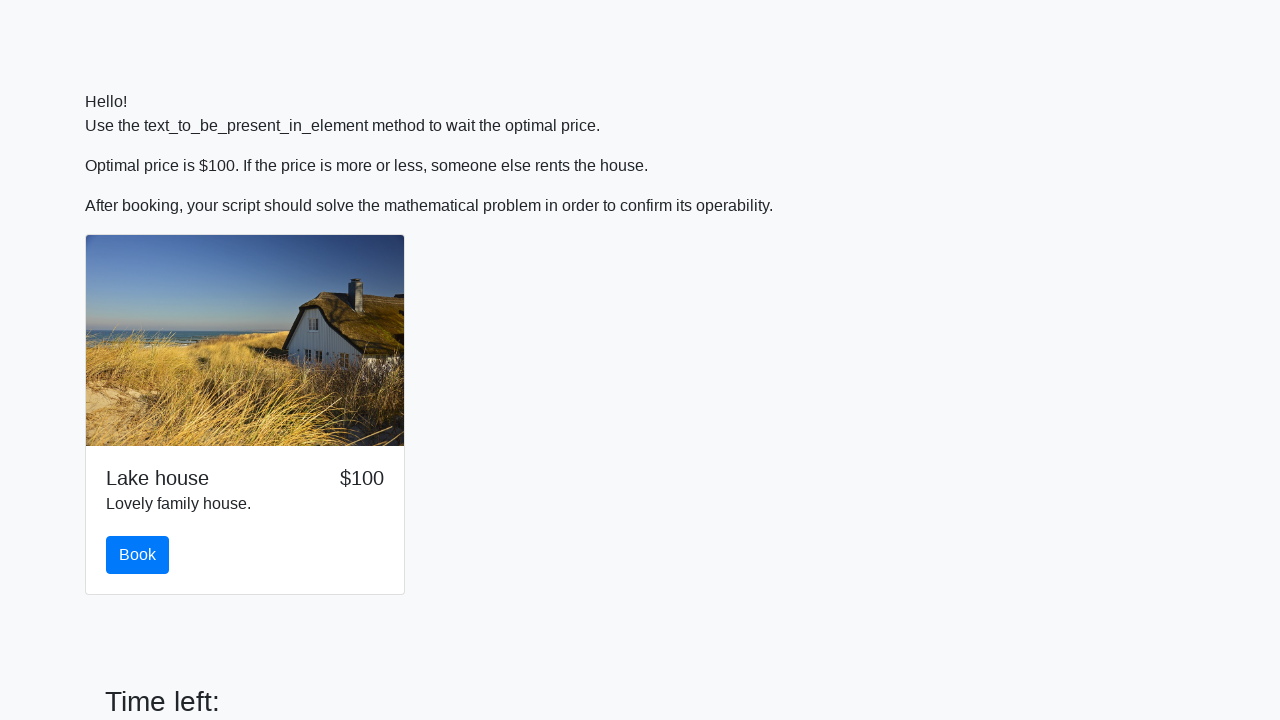

Retrieved input value: 361
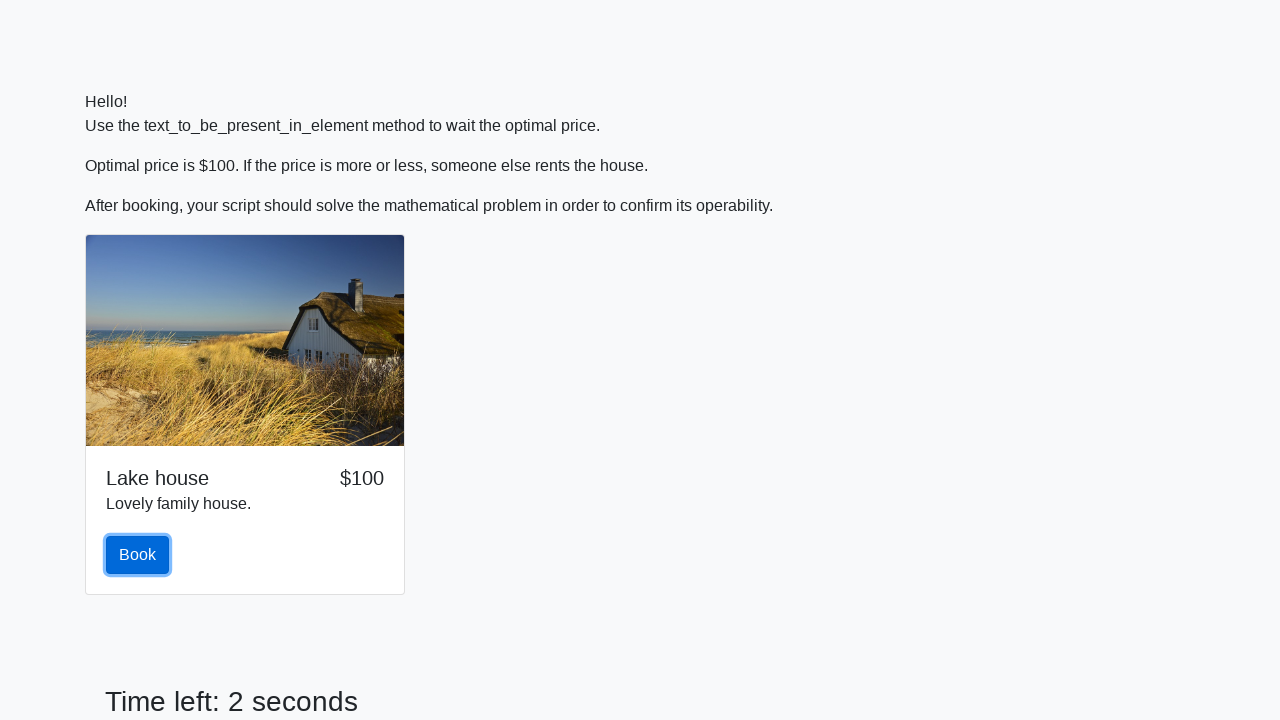

Calculated mathematical result: 1.2097476932050863
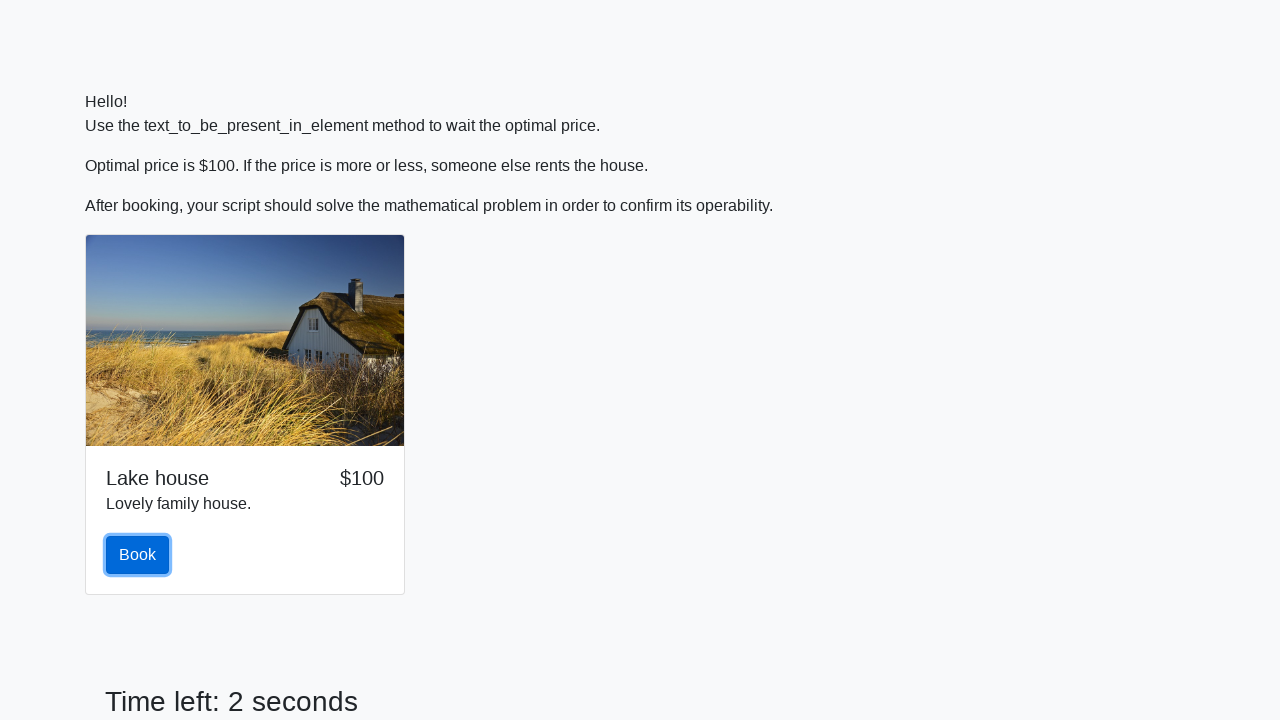

Filled answer field with calculated value: 1.2097476932050863 on #answer
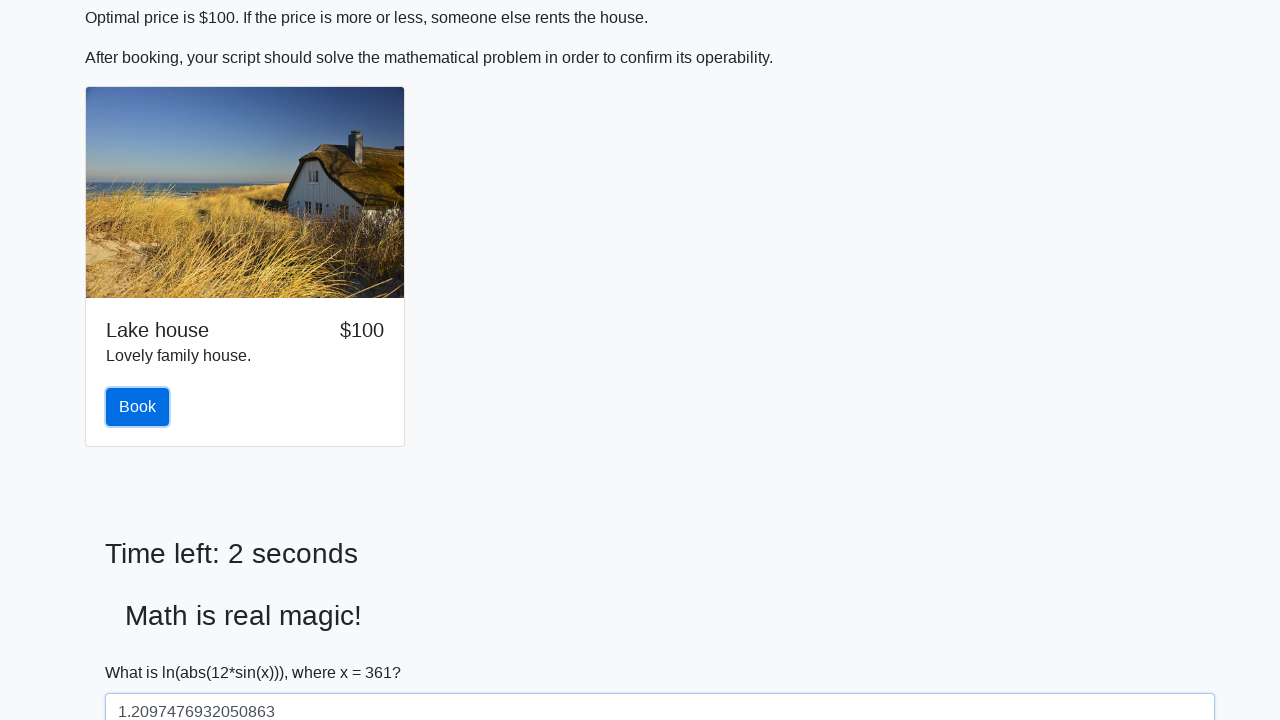

Clicked the solve button to submit answer at (143, 651) on #solve
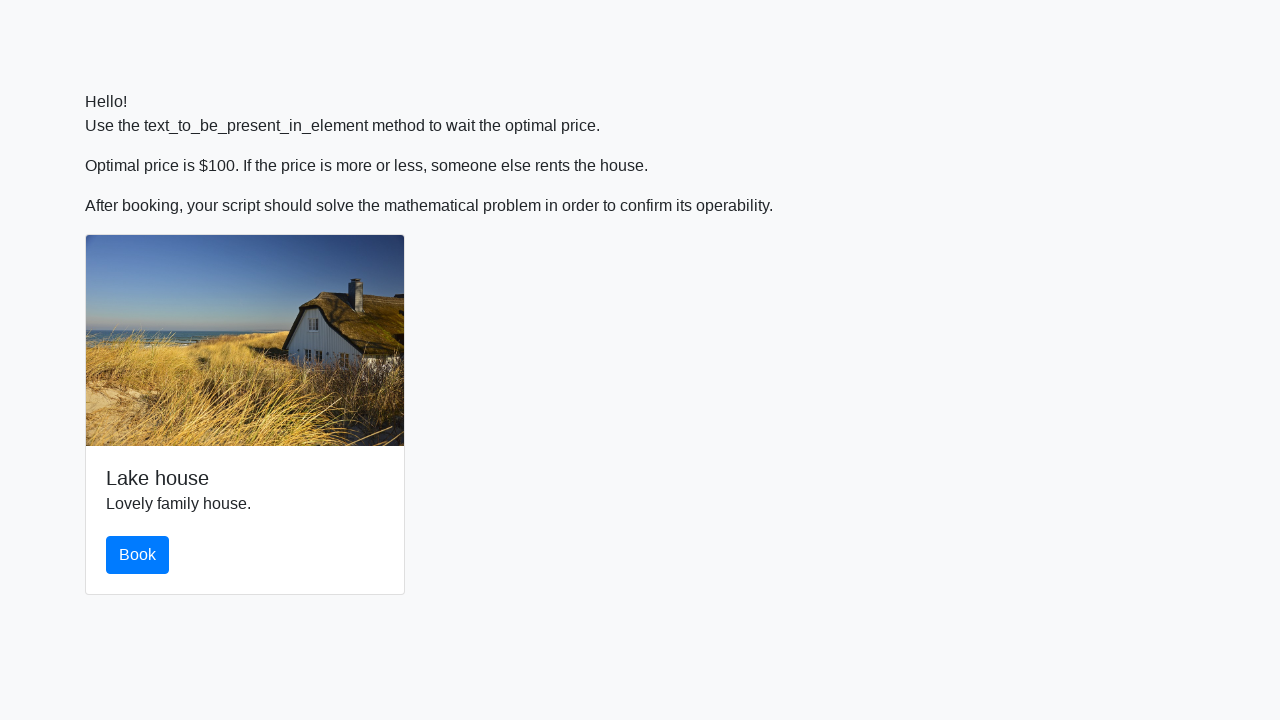

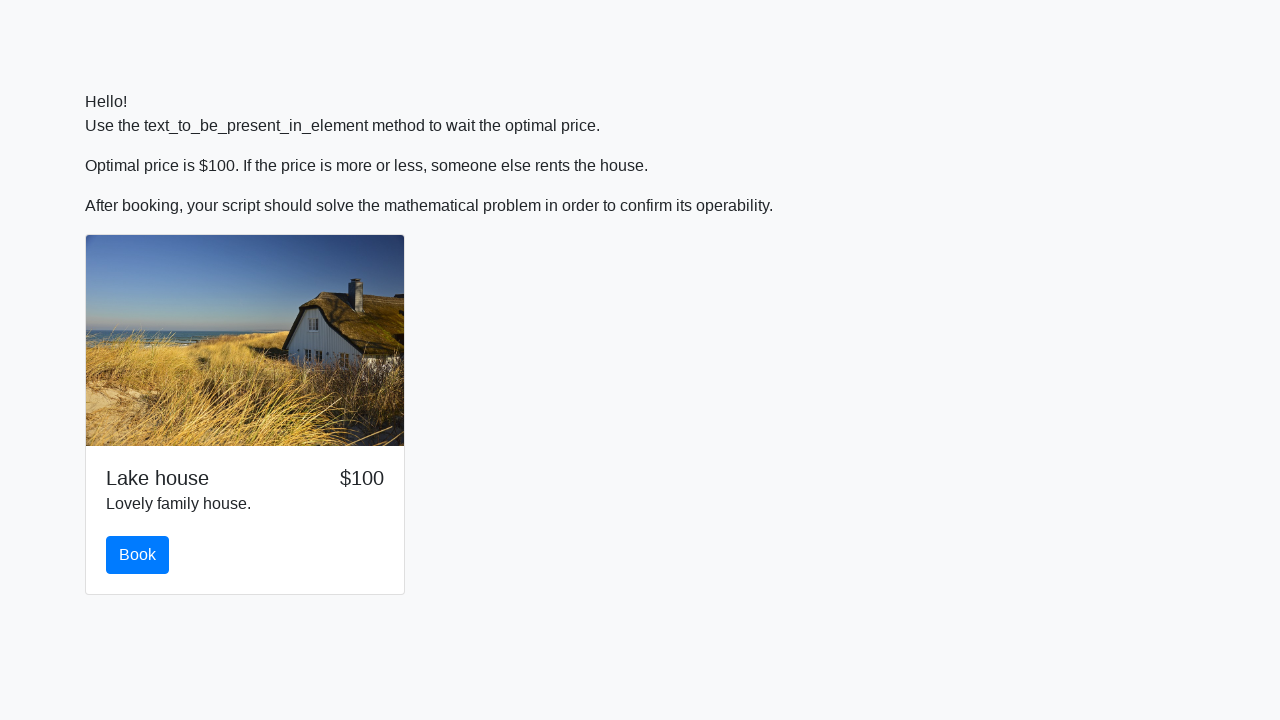